Tests drag and drop functionality on jQuery UI demo page by dragging an element from source to target location

Starting URL: https://jqueryui.com/droppable/

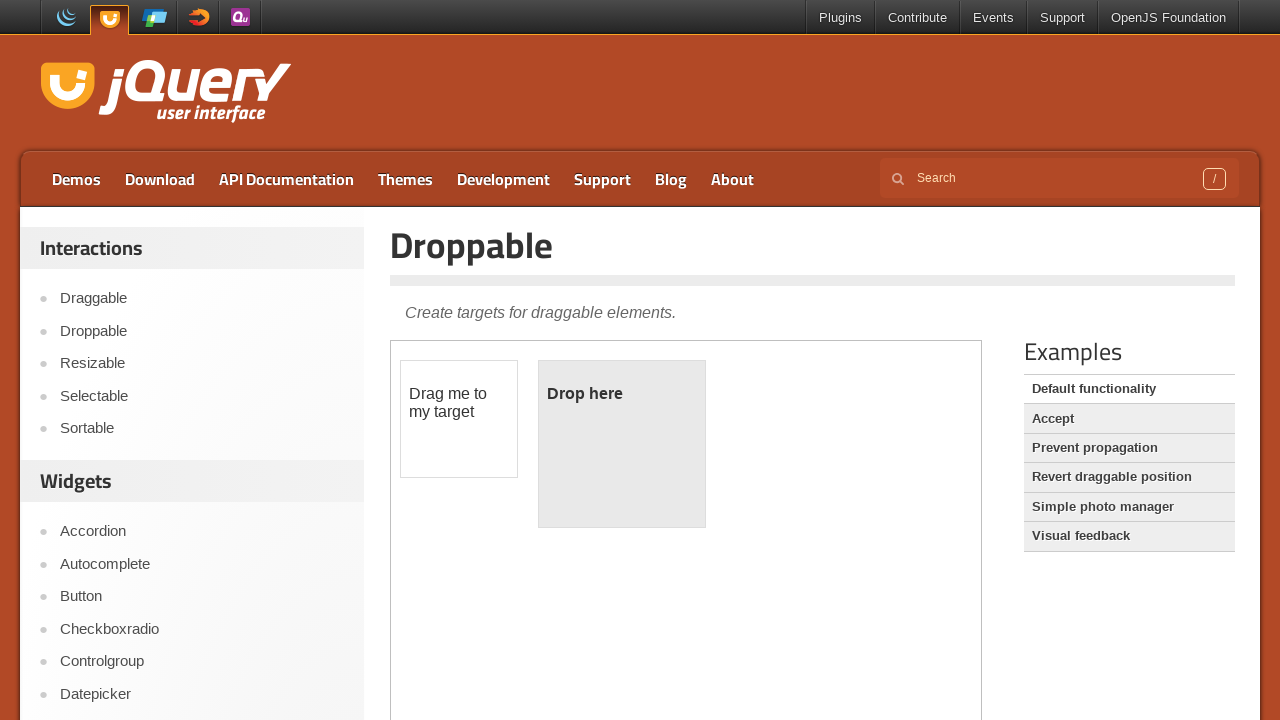

Located the iframe containing the drag and drop demo
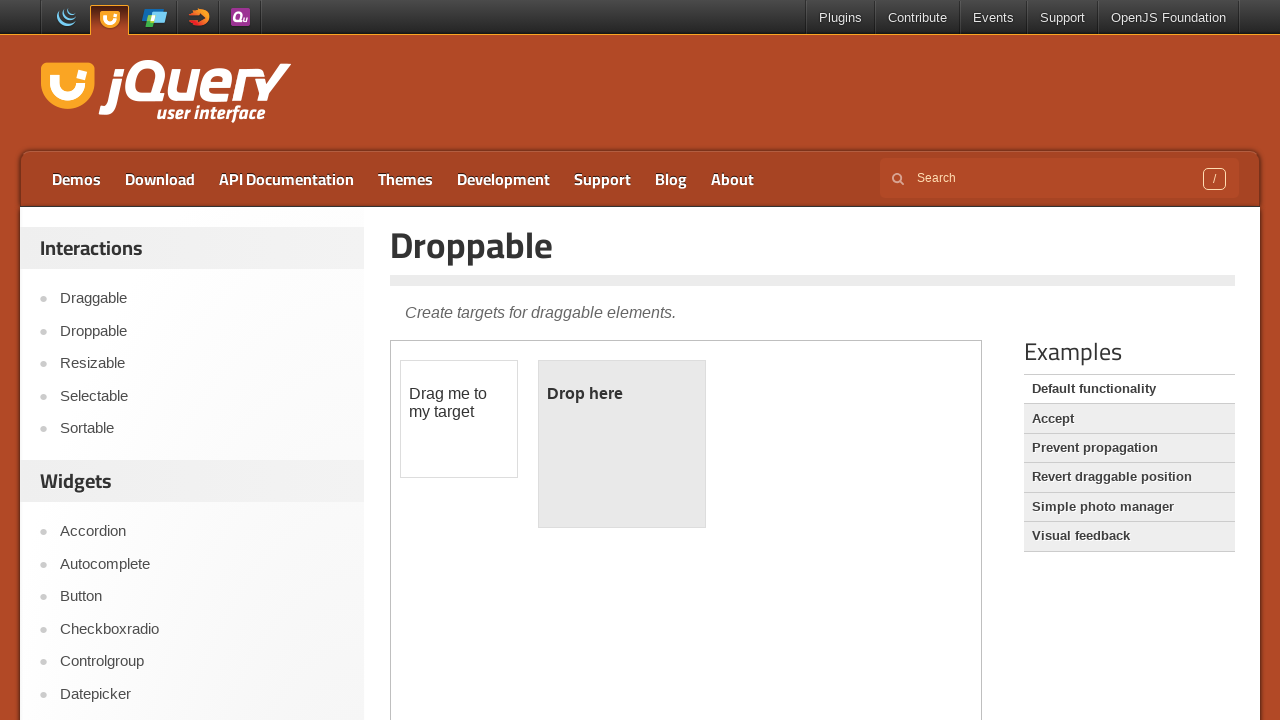

Located the draggable element with id 'draggable'
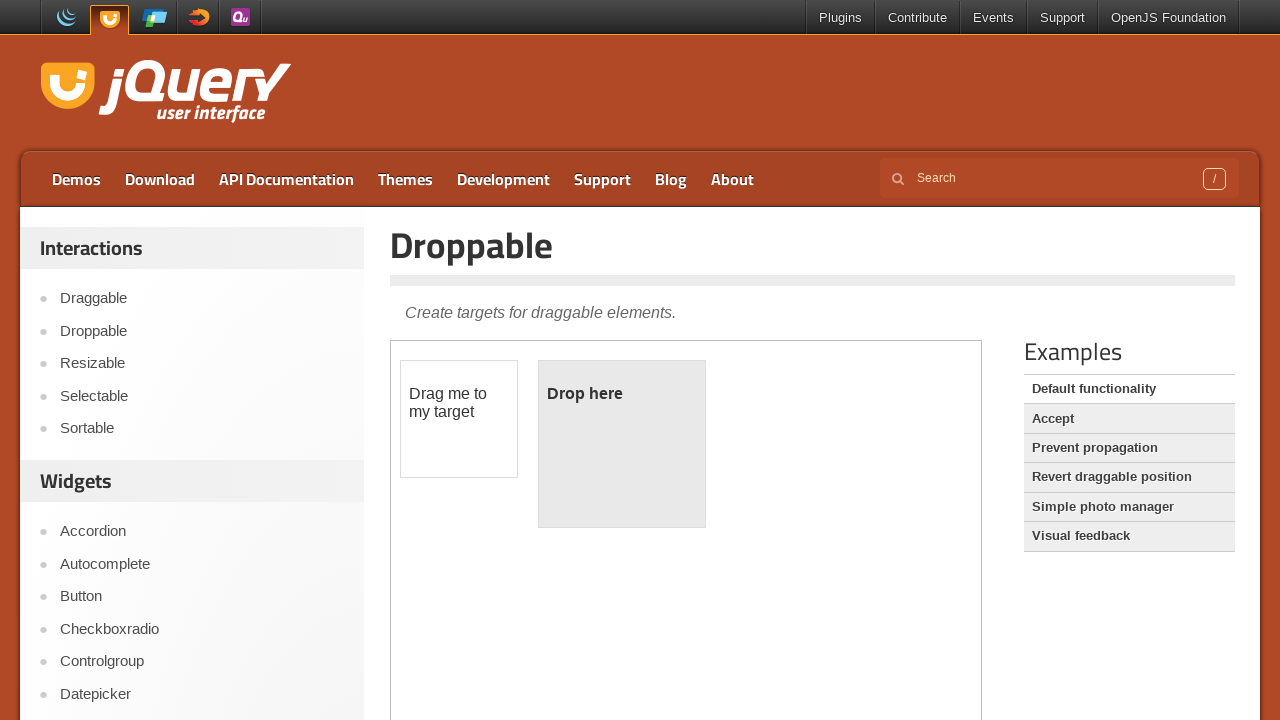

Located the droppable target element with id 'droppable'
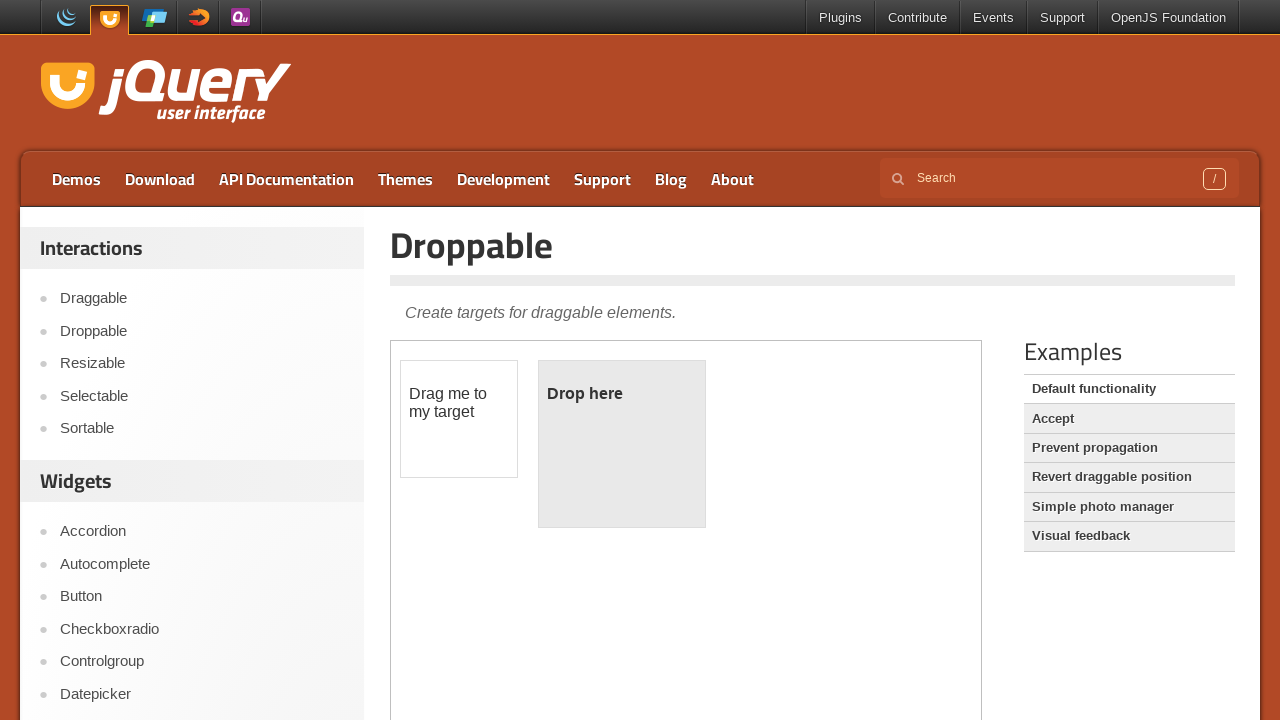

Dragged the draggable element to the droppable target at (622, 444)
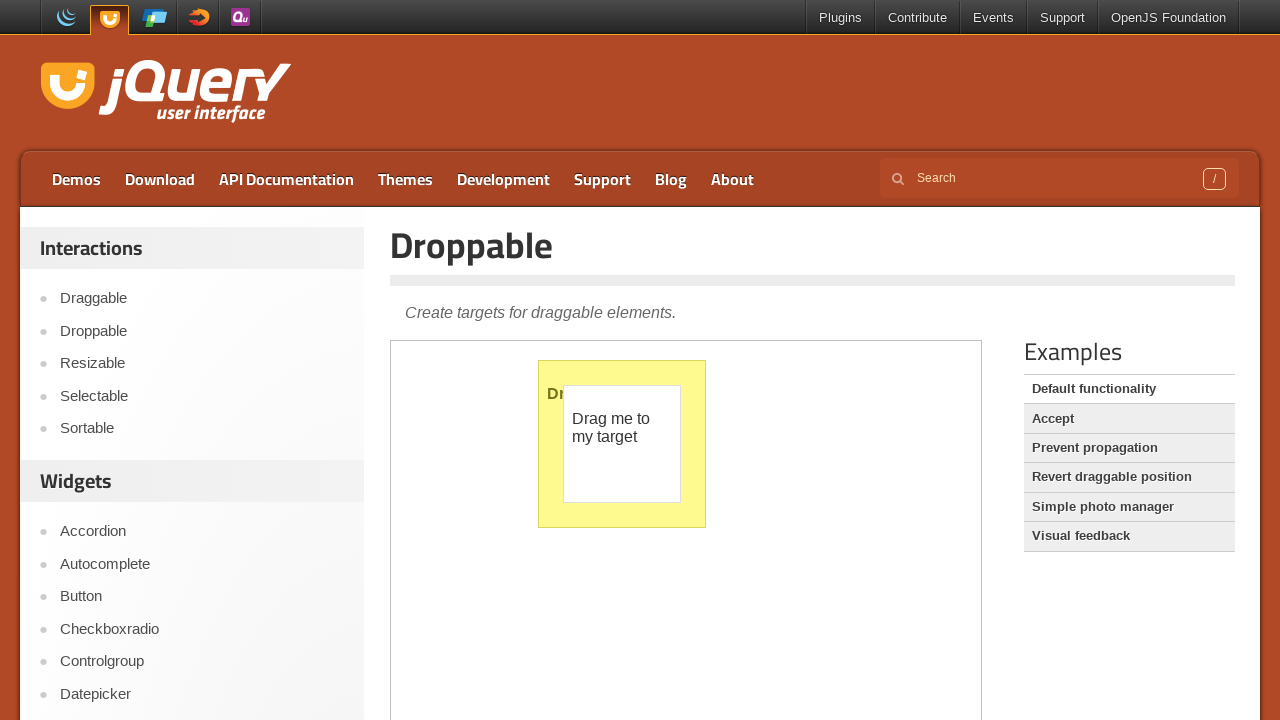

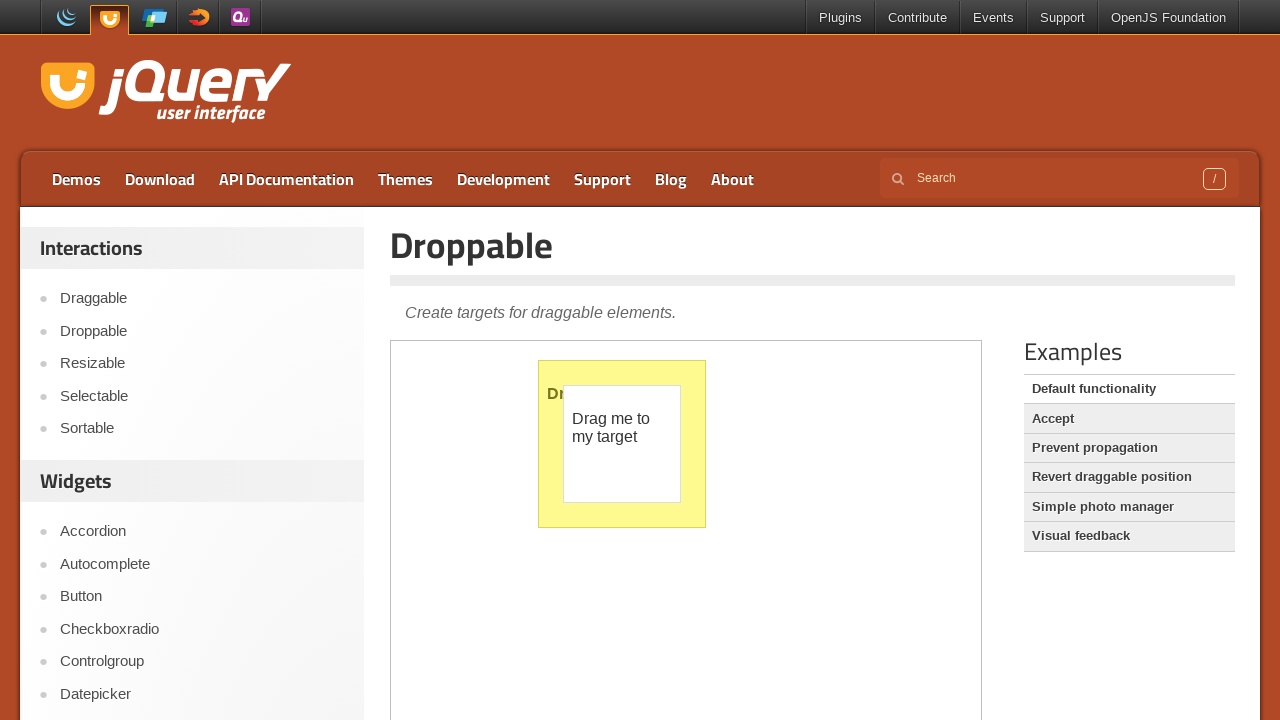